Tests general form elements including text fields, success/warning/error fields, and select options on the AdminLTE forms page.

Starting URL: https://adminlte.io/themes/v3/index3.html

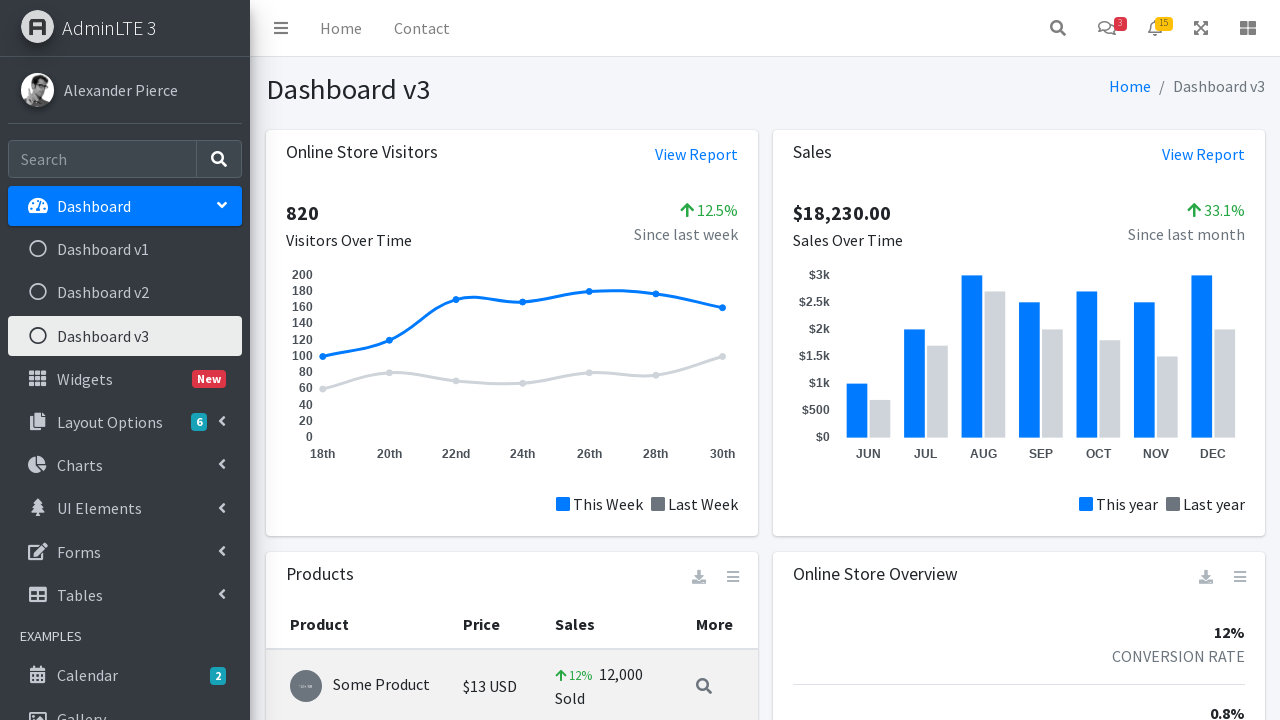

Clicked forms menu icon in navigation at (38, 551) on .nav-icon.fas.fa-edit
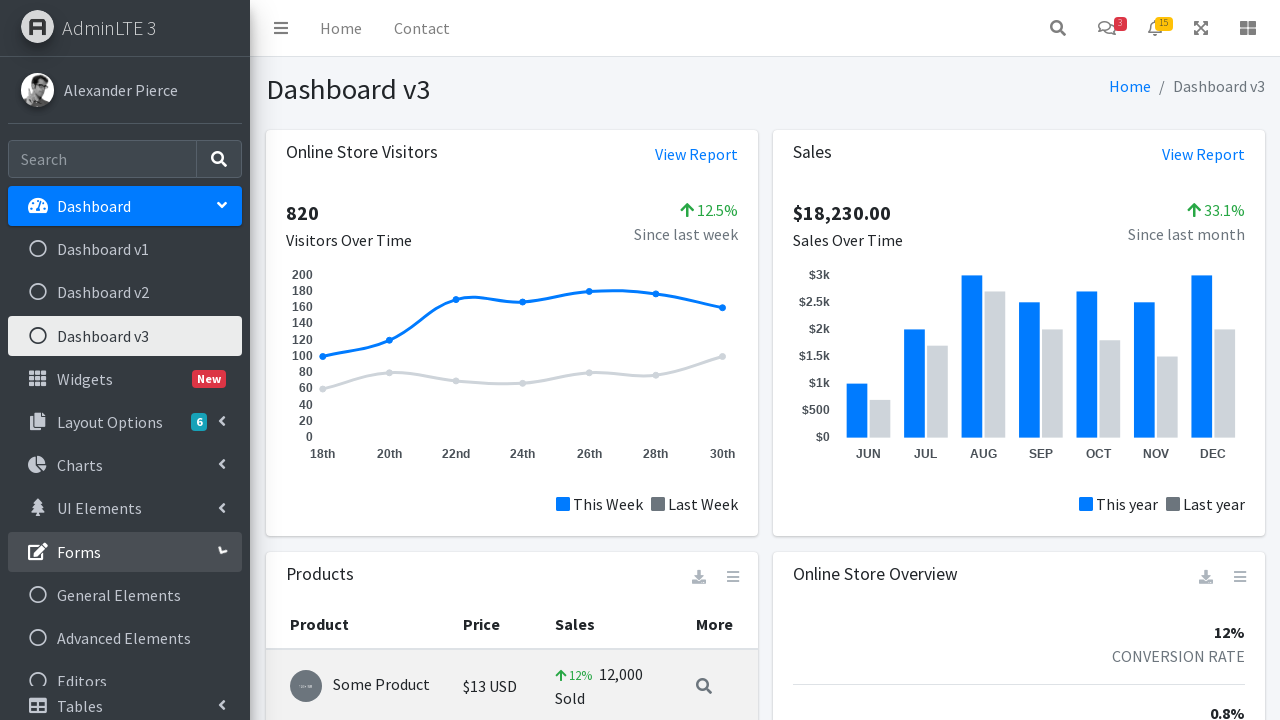

Clicked General Forms submenu option at (125, 595) on .mt-2 >ul > li:nth-child(6) > ul > li:nth-child(1)
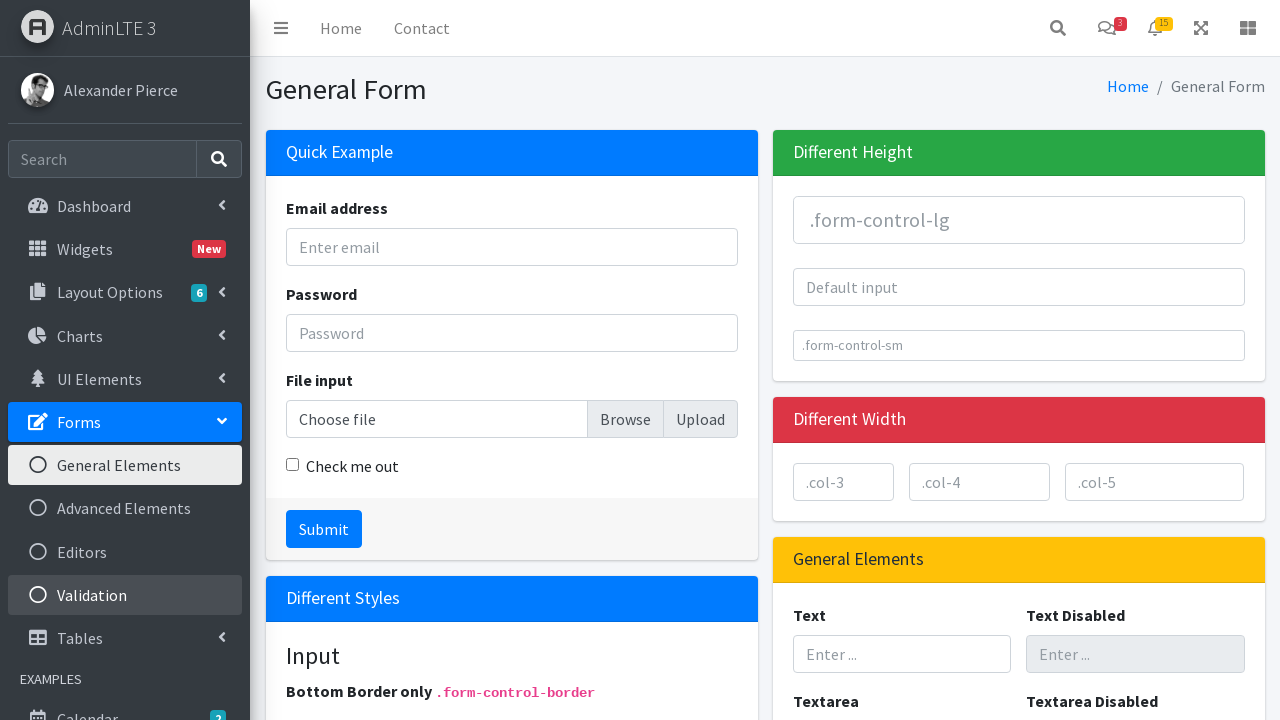

General Forms page loaded successfully
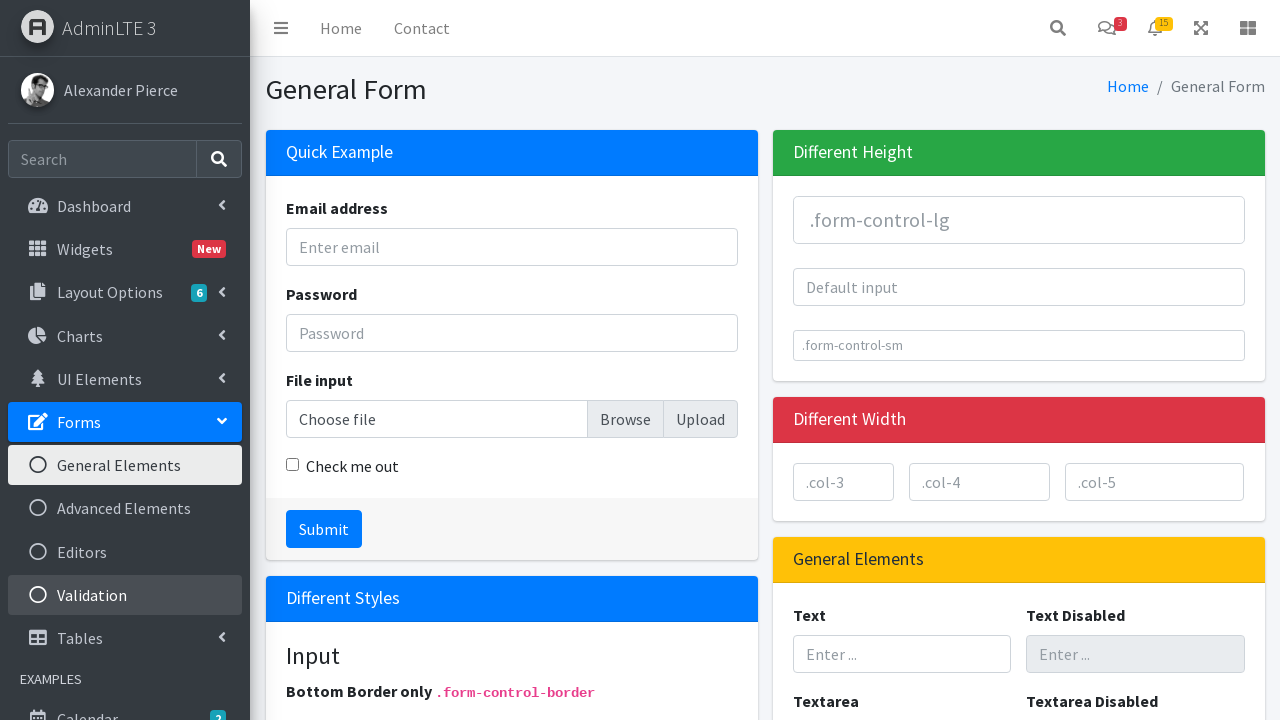

Filled success field with 'Success' on form > div:nth-child(3) > input
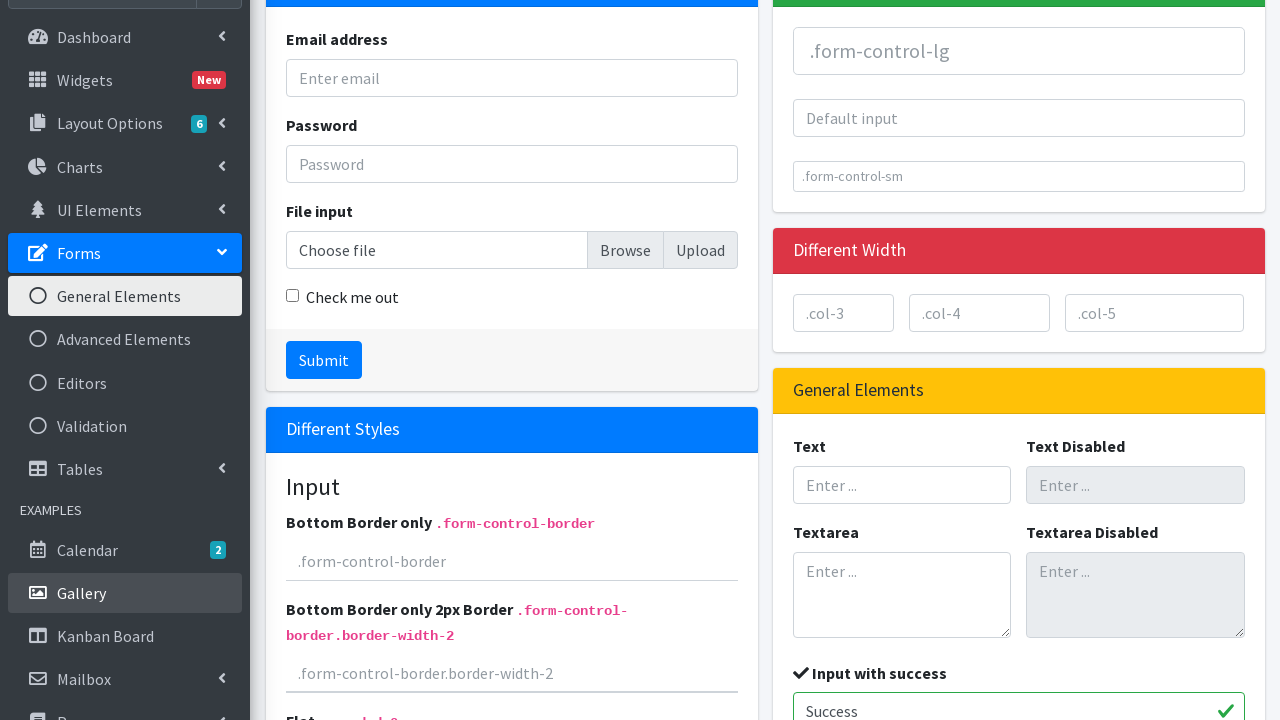

Filled warning field with 'Warning' on form > div:nth-child(4) > input
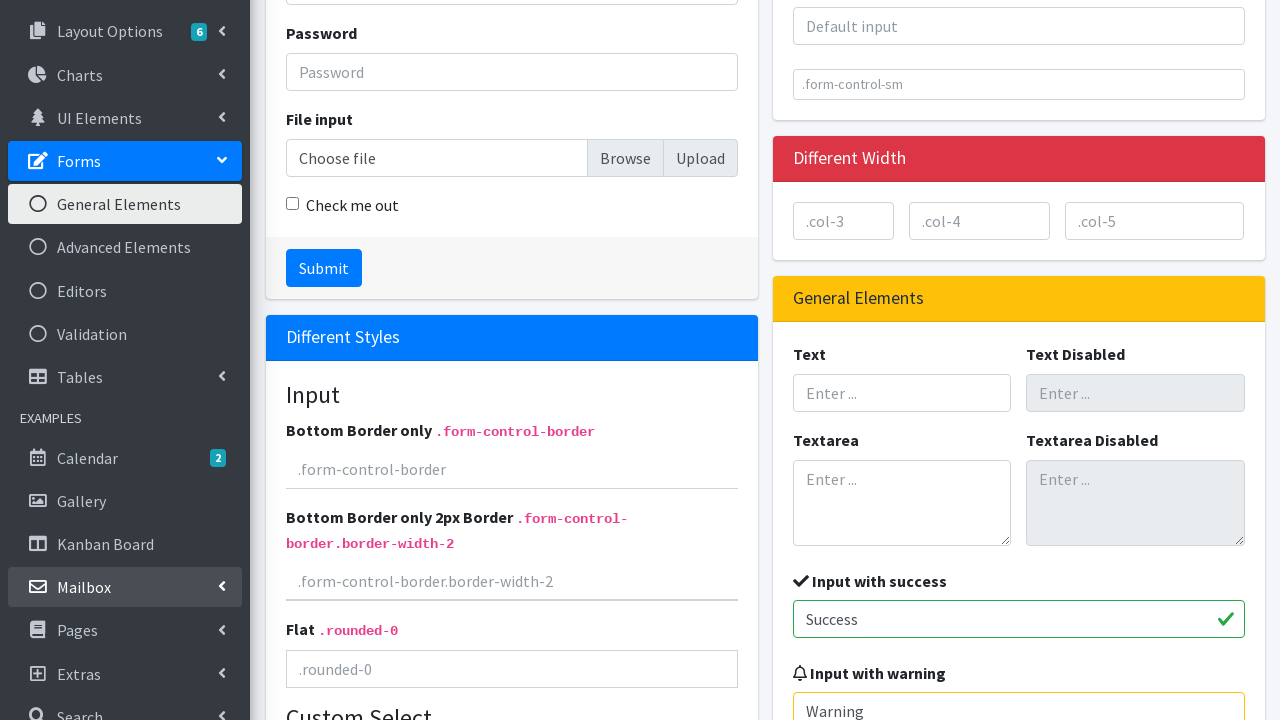

Filled error field with 'Error' on form > div:nth-child(5) > input
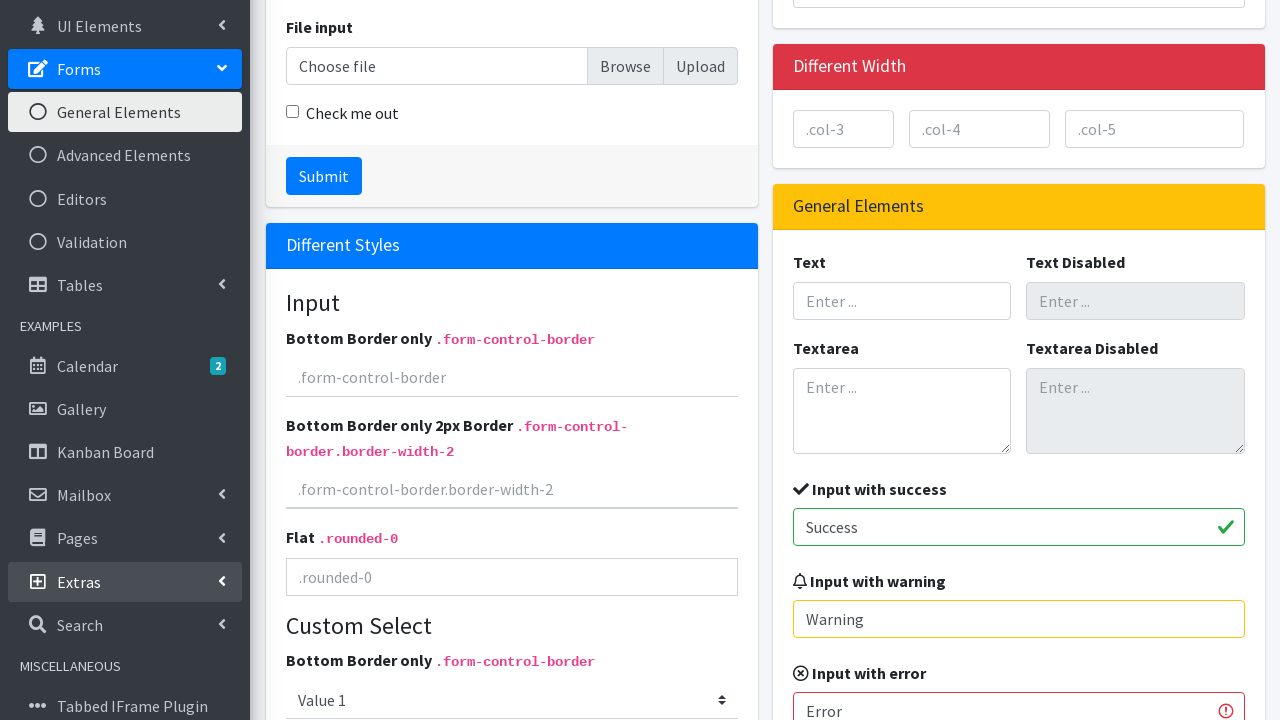

Selected 'option 4' from first select dropdown on form>div:nth-child(7)>div:nth-child(1)>div>select
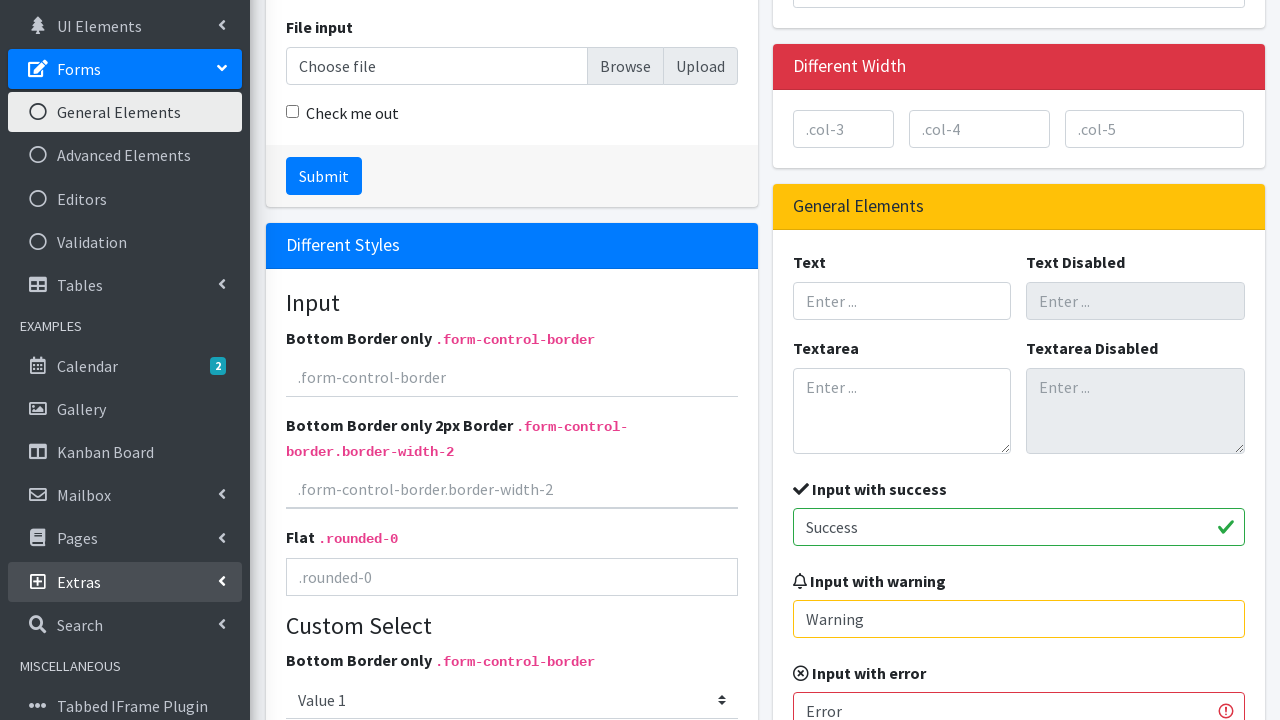

Selected 'option 3' from second select dropdown on form>div:nth-child(8)>div:nth-child(1)>div>select
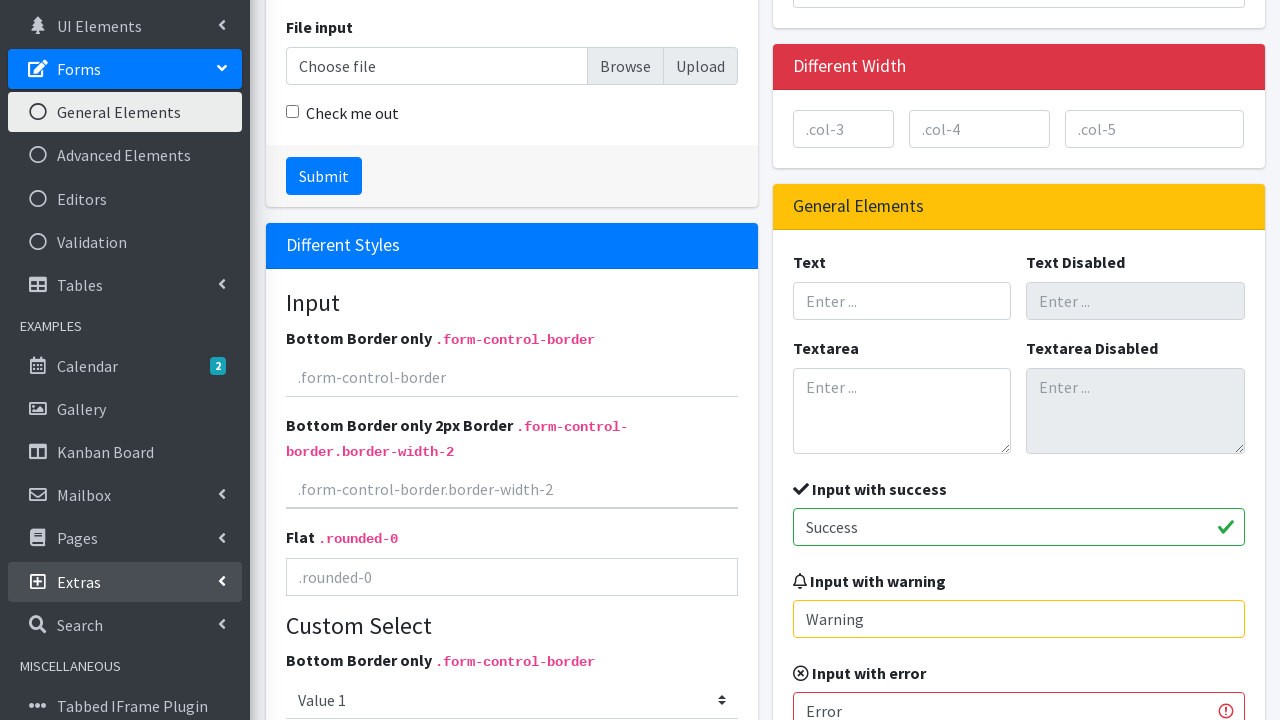

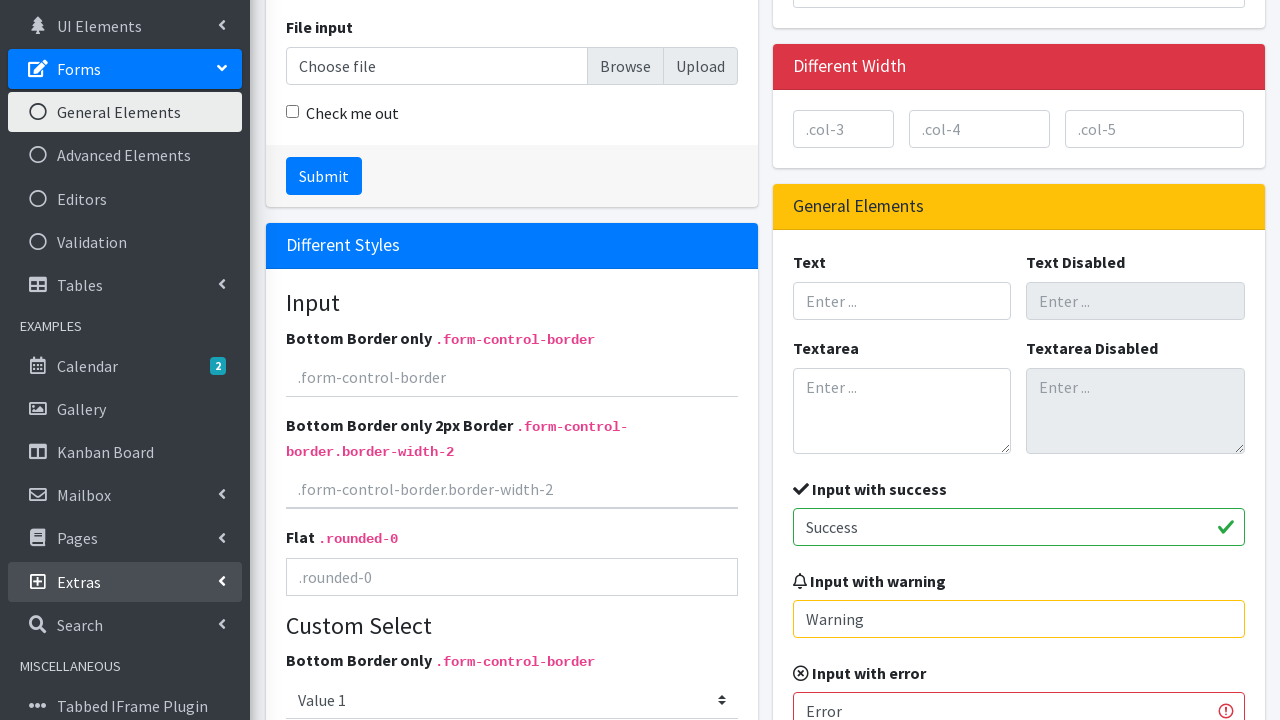